Tests registration form by filling all required input fields and verifying successful registration message

Starting URL: http://suninjuly.github.io/registration1.html

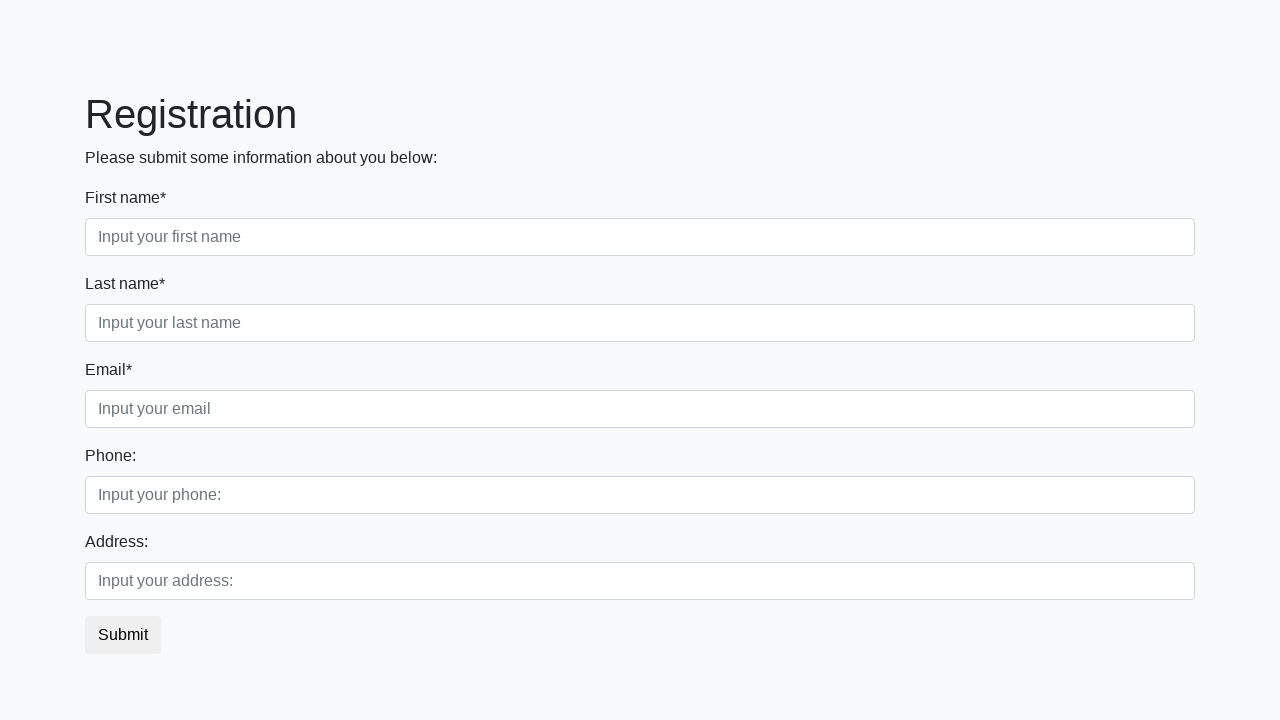

Located all required input fields on registration form
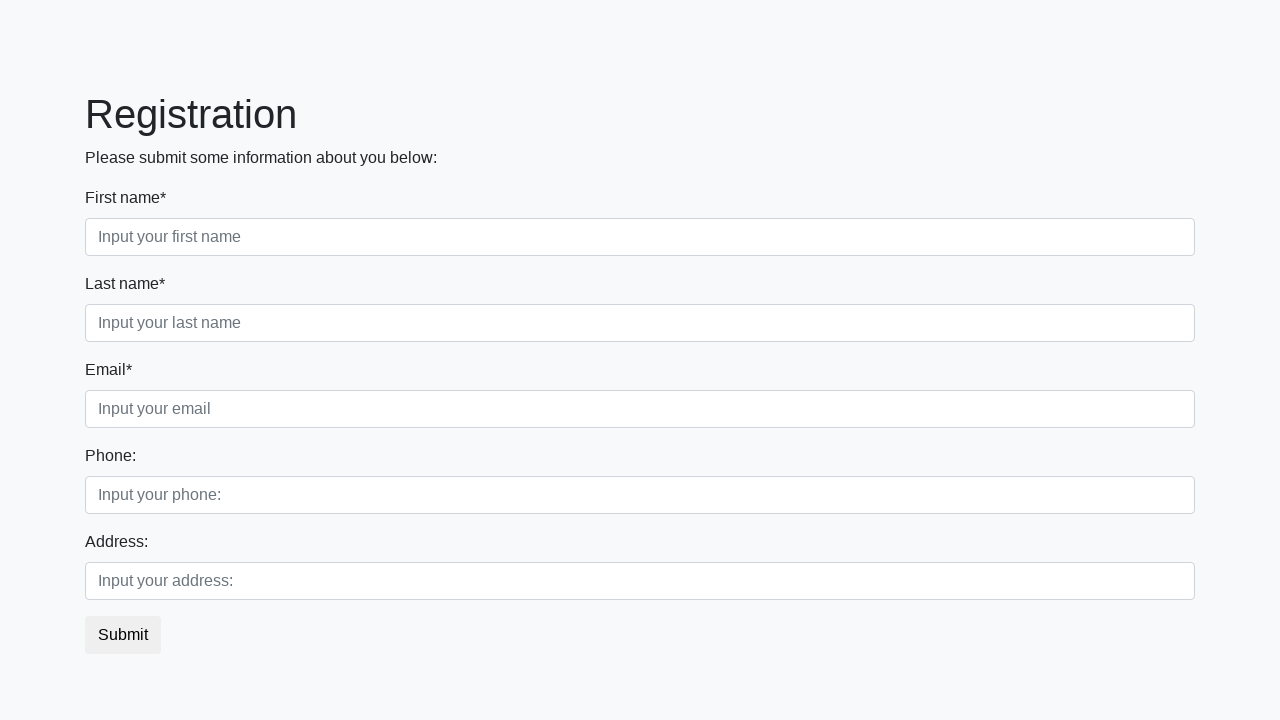

Filled required input field with test data on input[required] >> nth=0
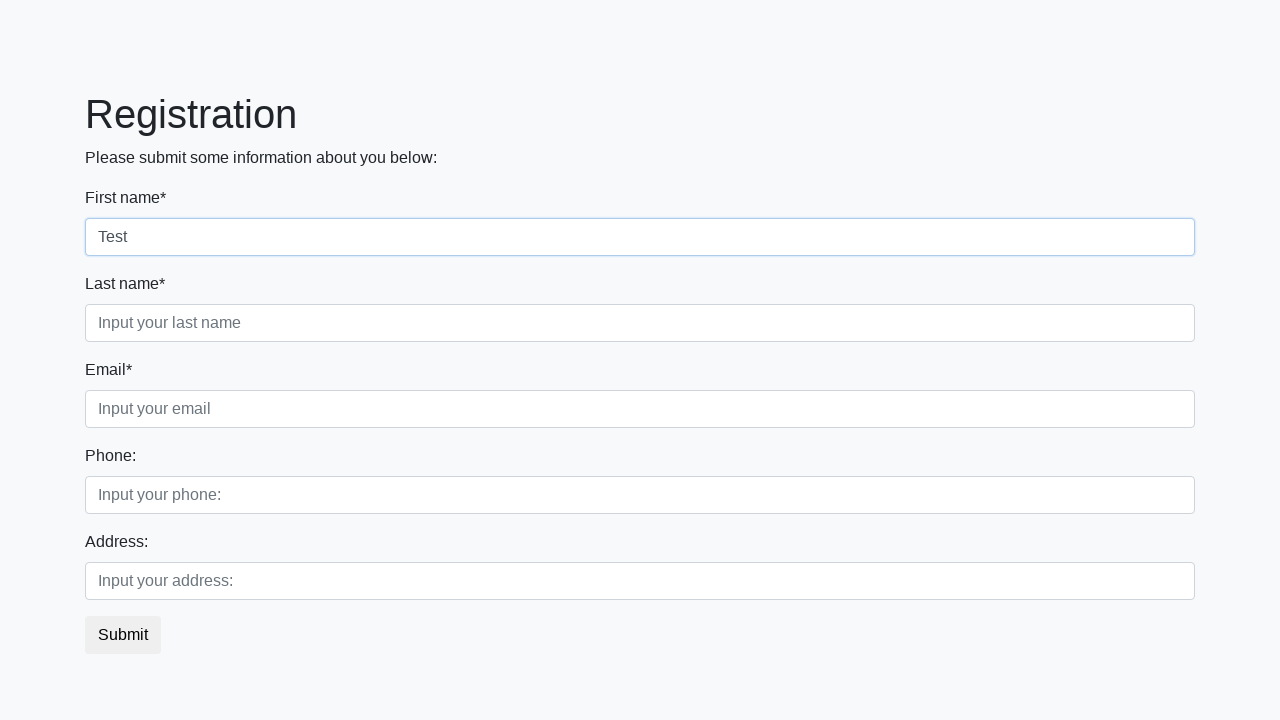

Filled required input field with test data on input[required] >> nth=1
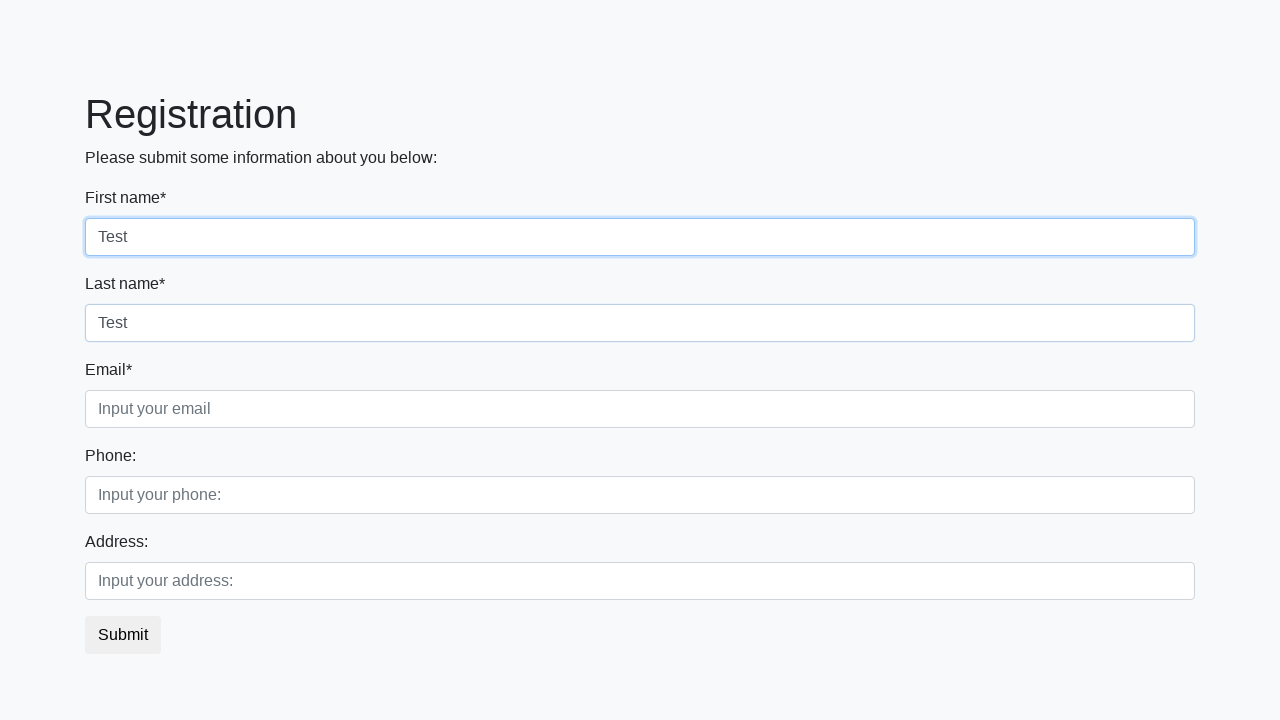

Filled required input field with test data on input[required] >> nth=2
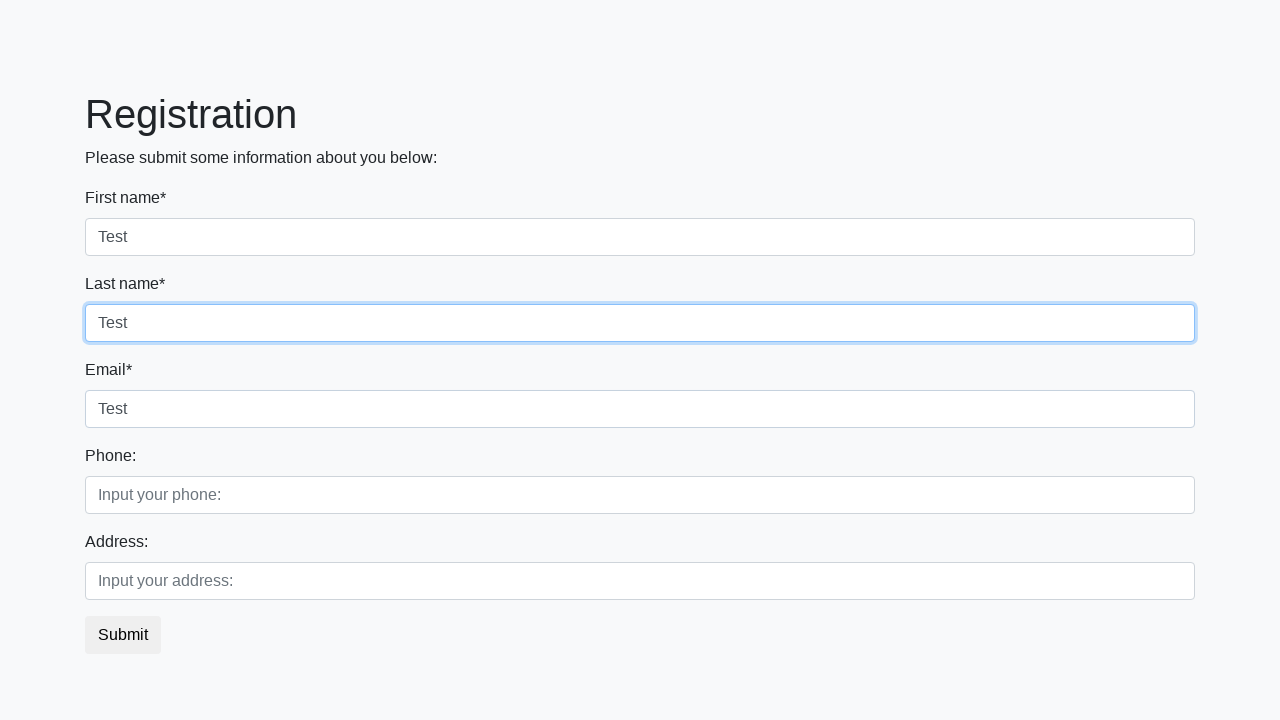

Clicked submit button to register at (123, 635) on button
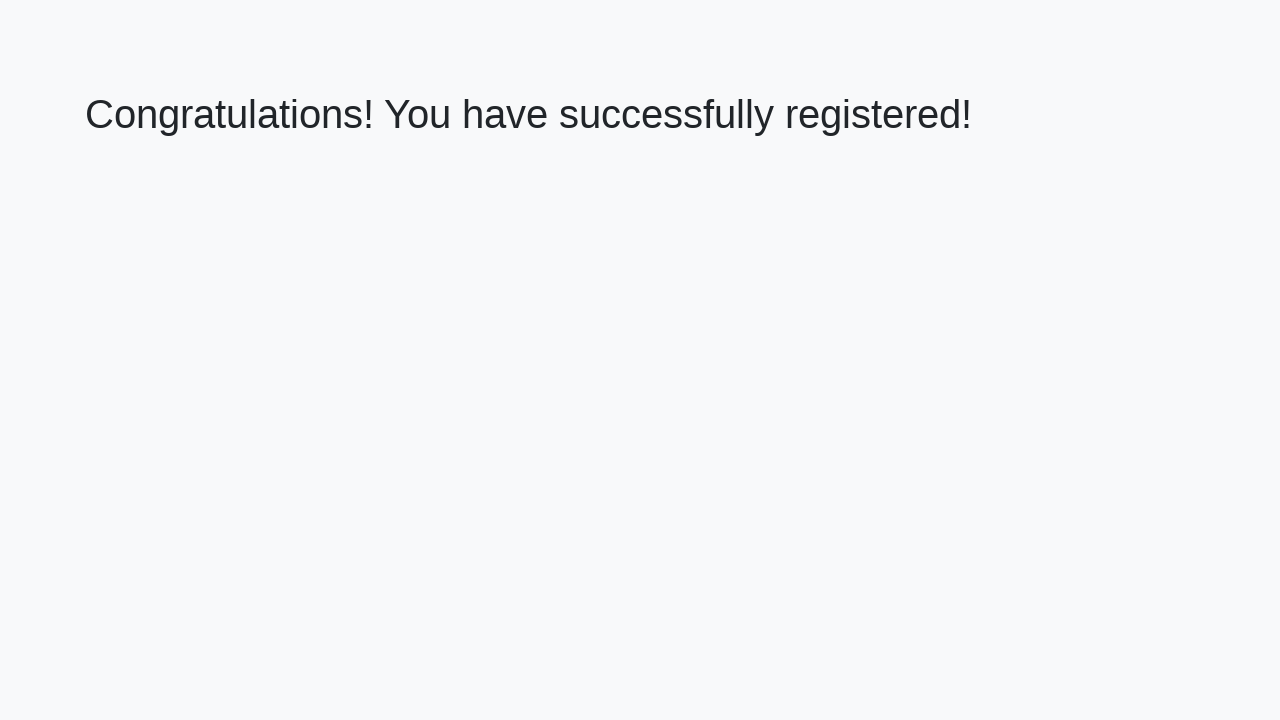

Success heading appeared on page
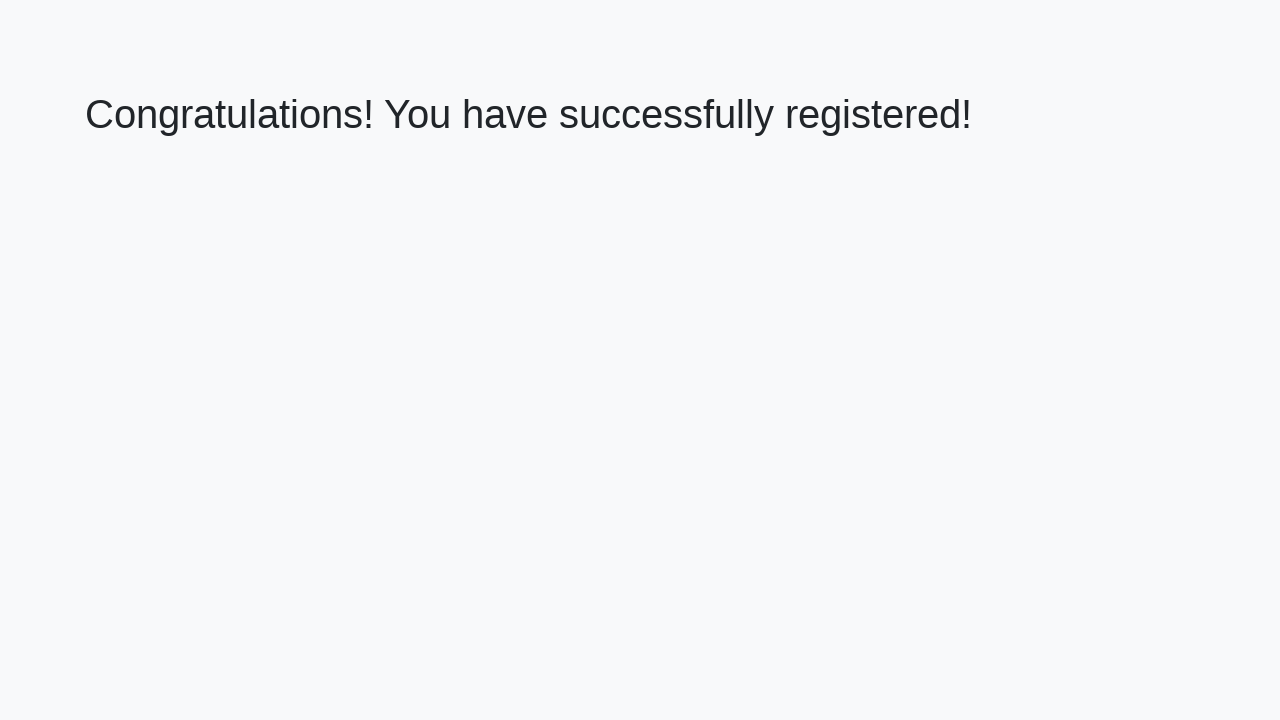

Verified success message: 'Congratulations! You have successfully registered!'
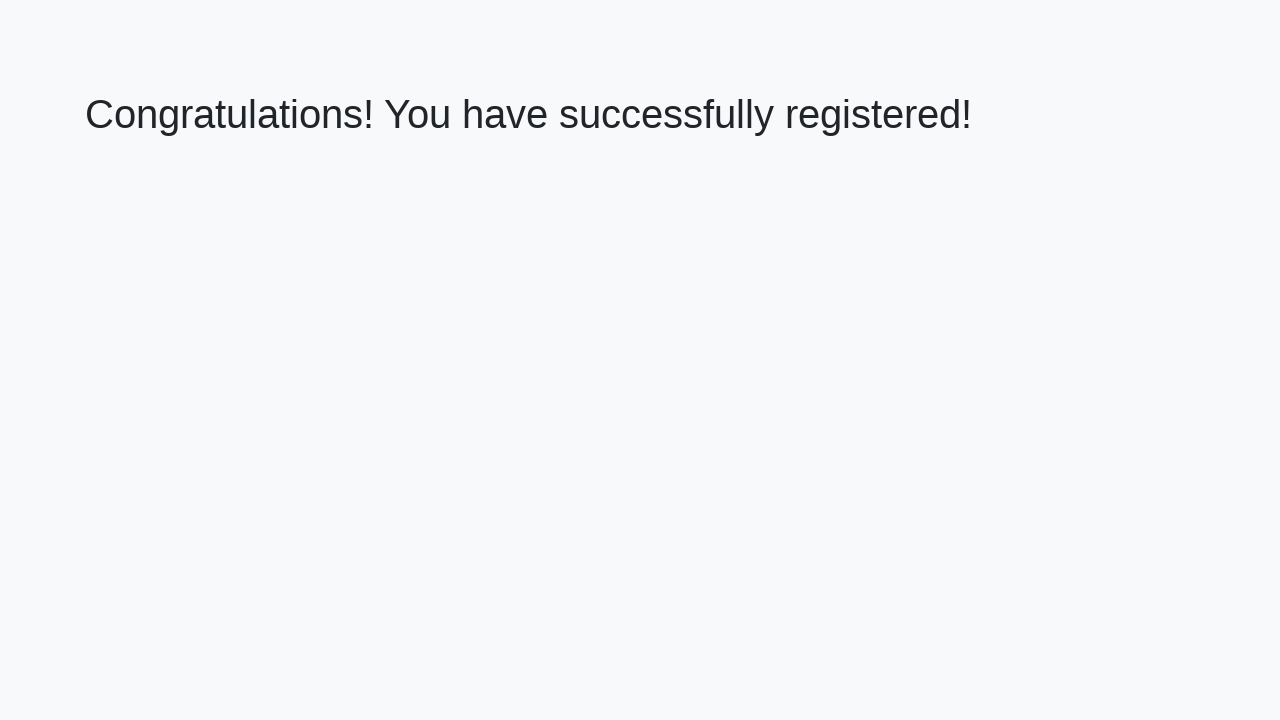

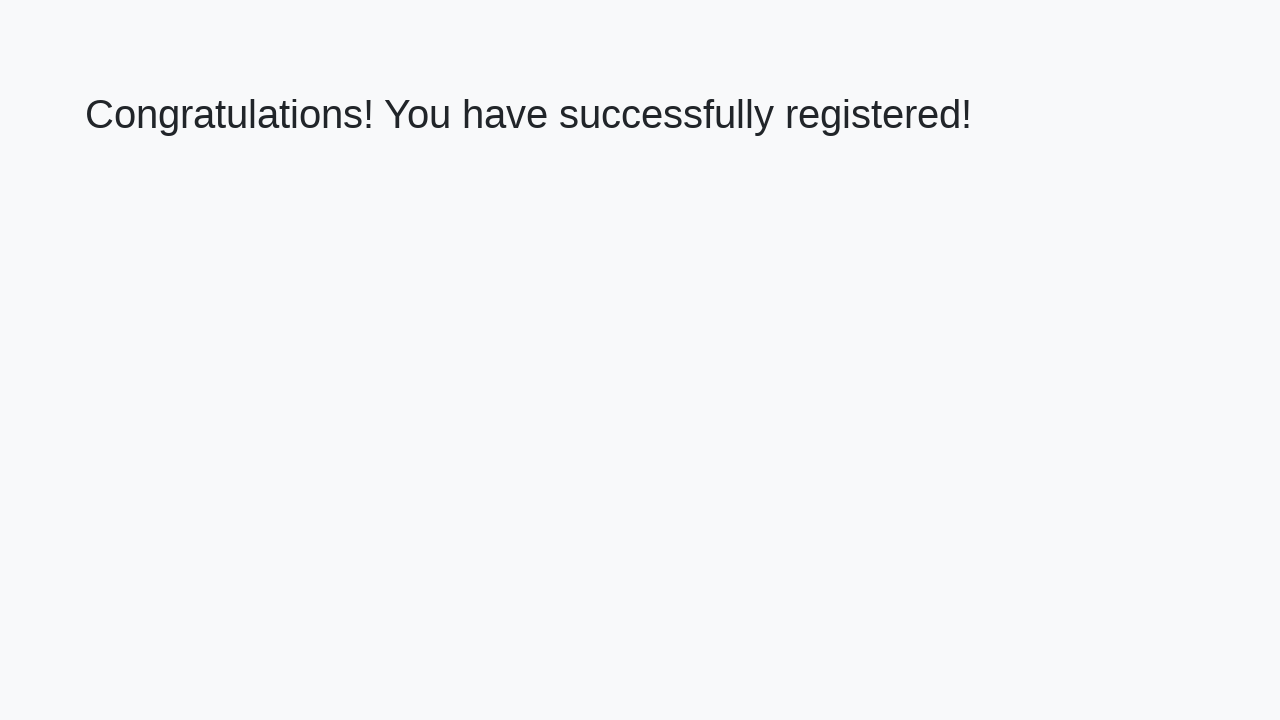